Tests the registration form by verifying that the Register button becomes enabled after filling all required fields (username, first name, last name, password, and confirm password).

Starting URL: https://buggy.justtestit.org/

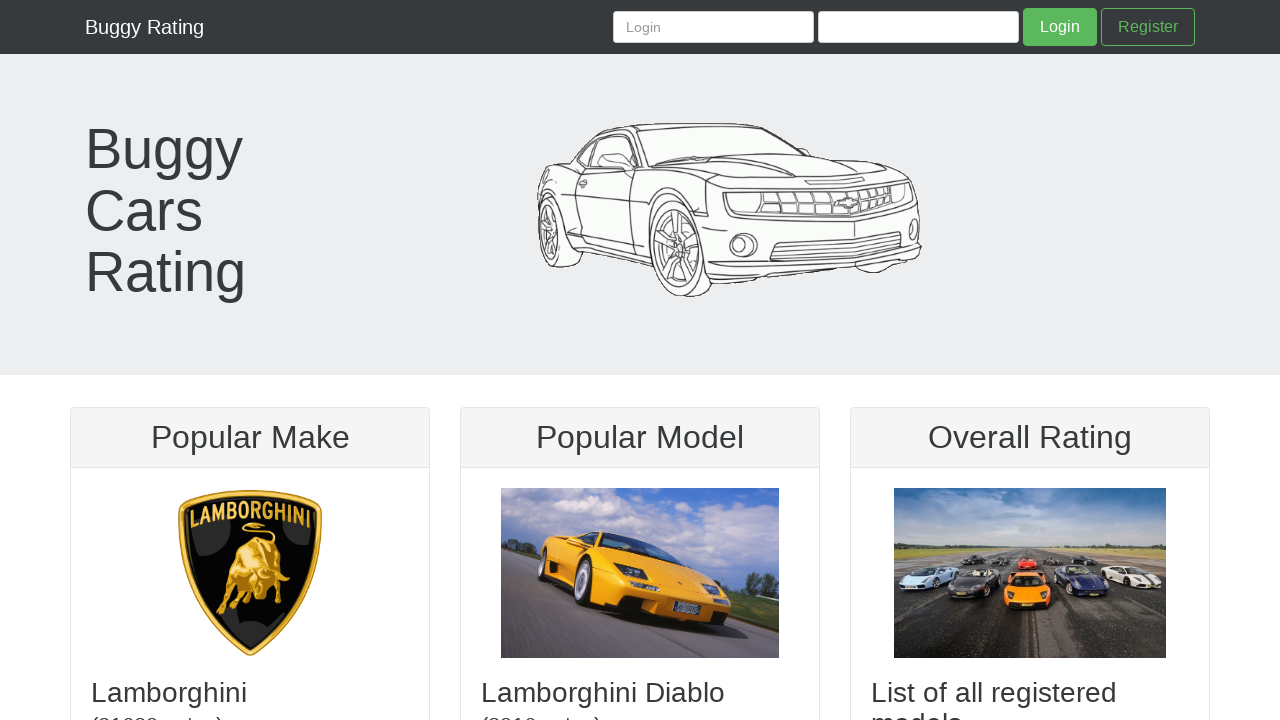

Set viewport size to 1280x800
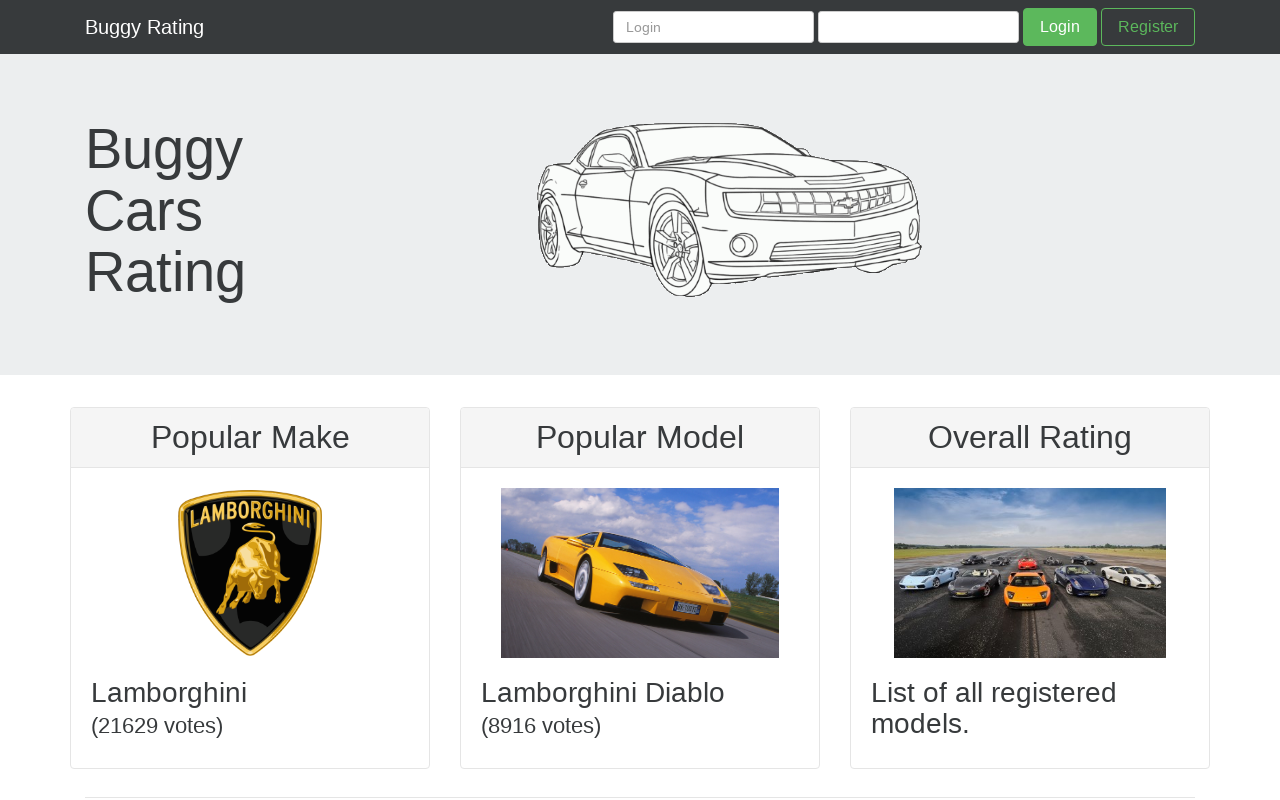

Clicked on Register link at (1148, 27) on a:has-text("Register")
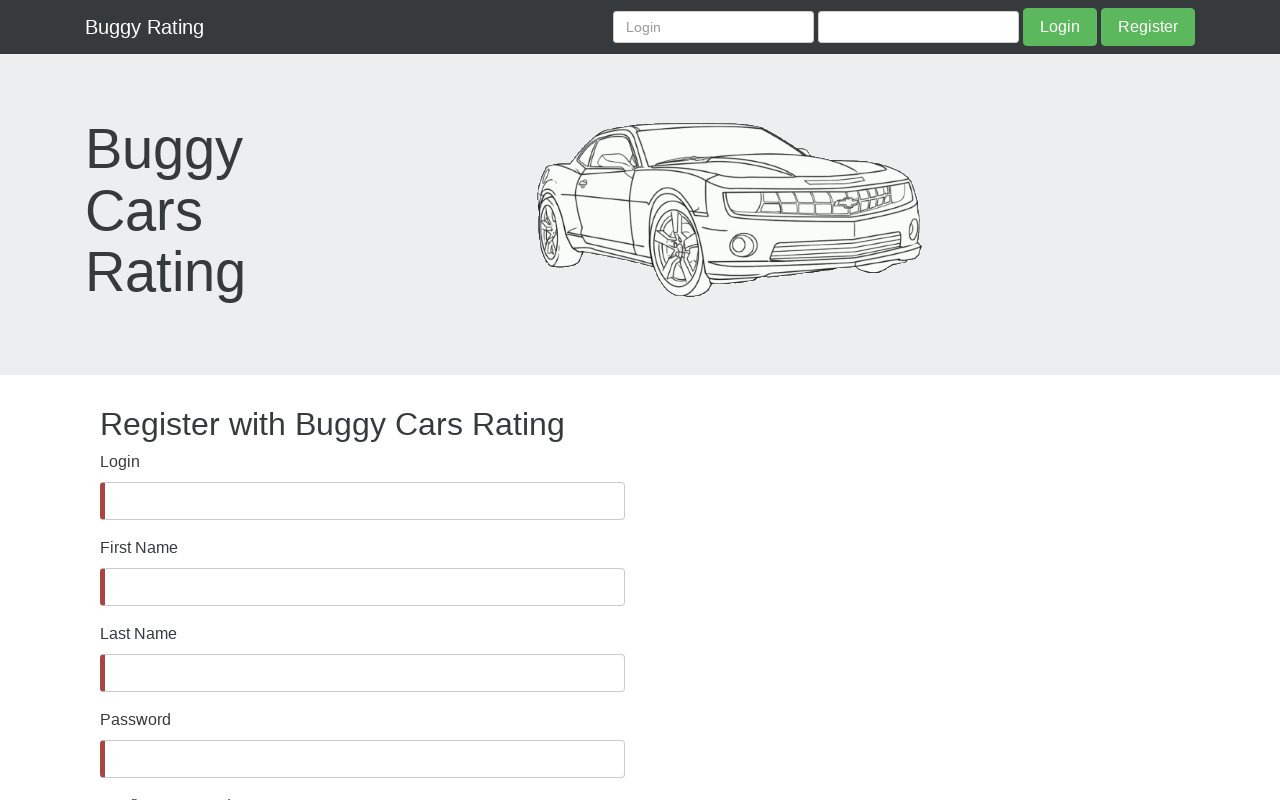

Navigated to registration page
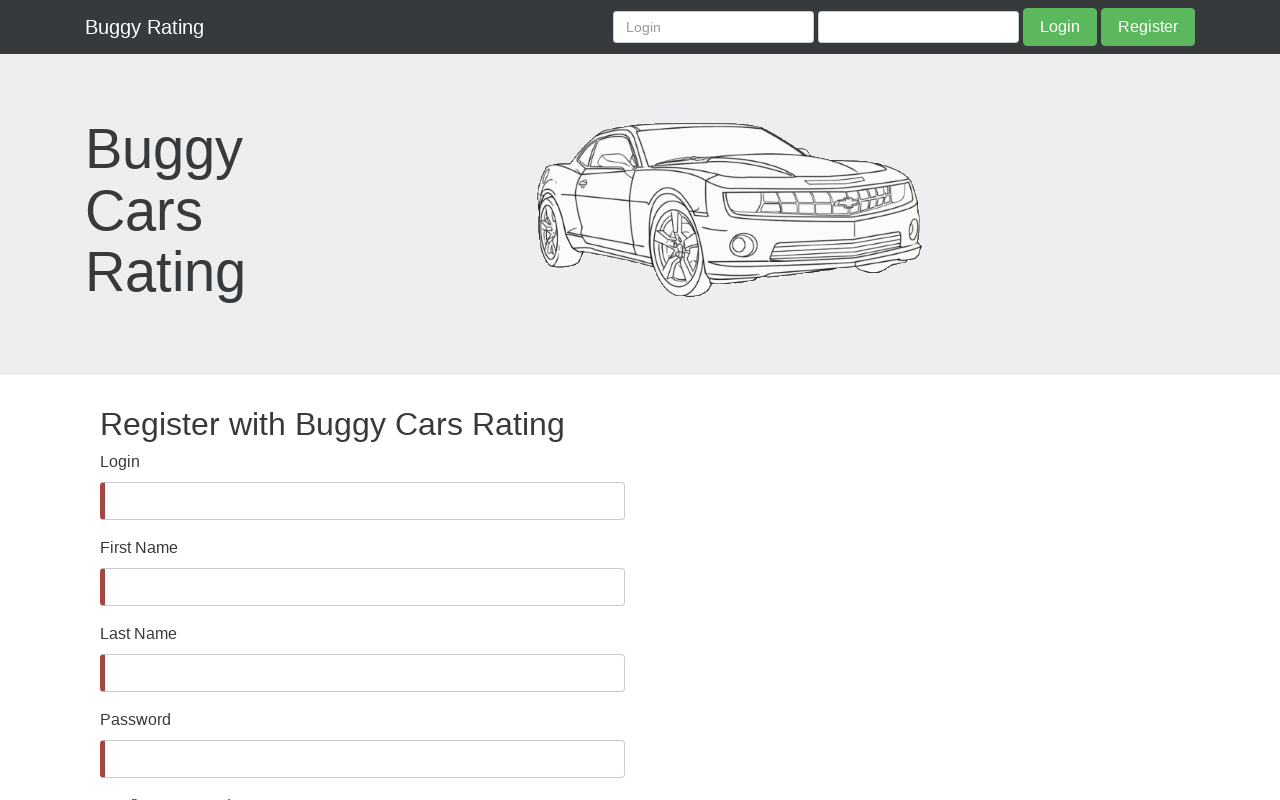

Located the Register button
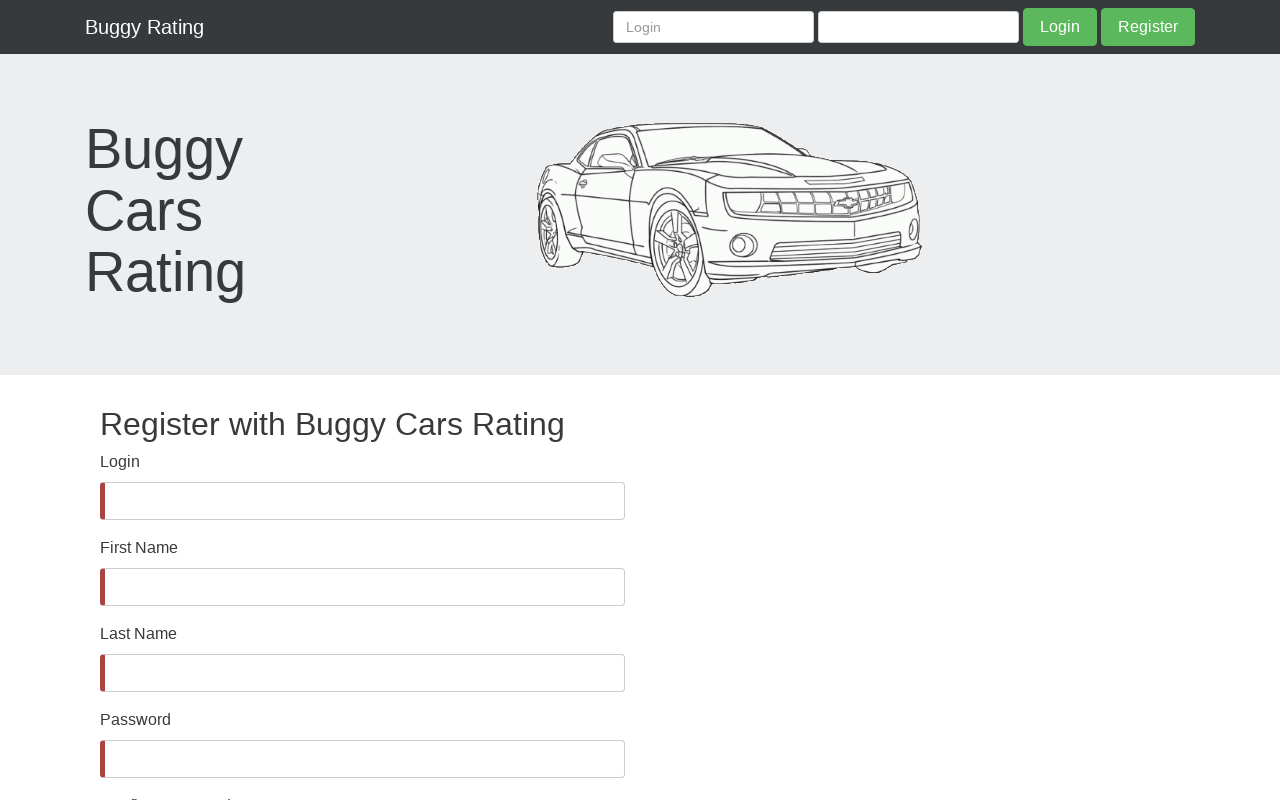

Verified that Register button is initially disabled
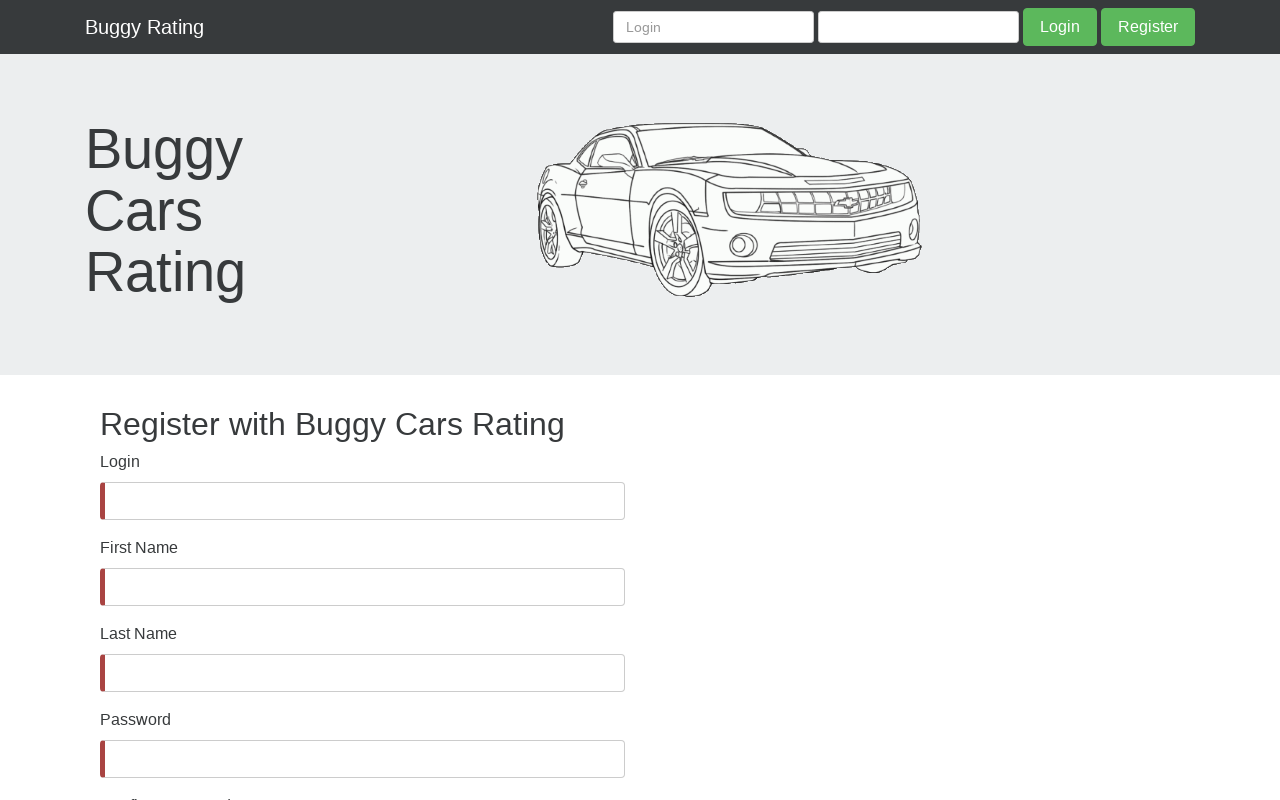

Filled username field with 'TestUser7842' on #username
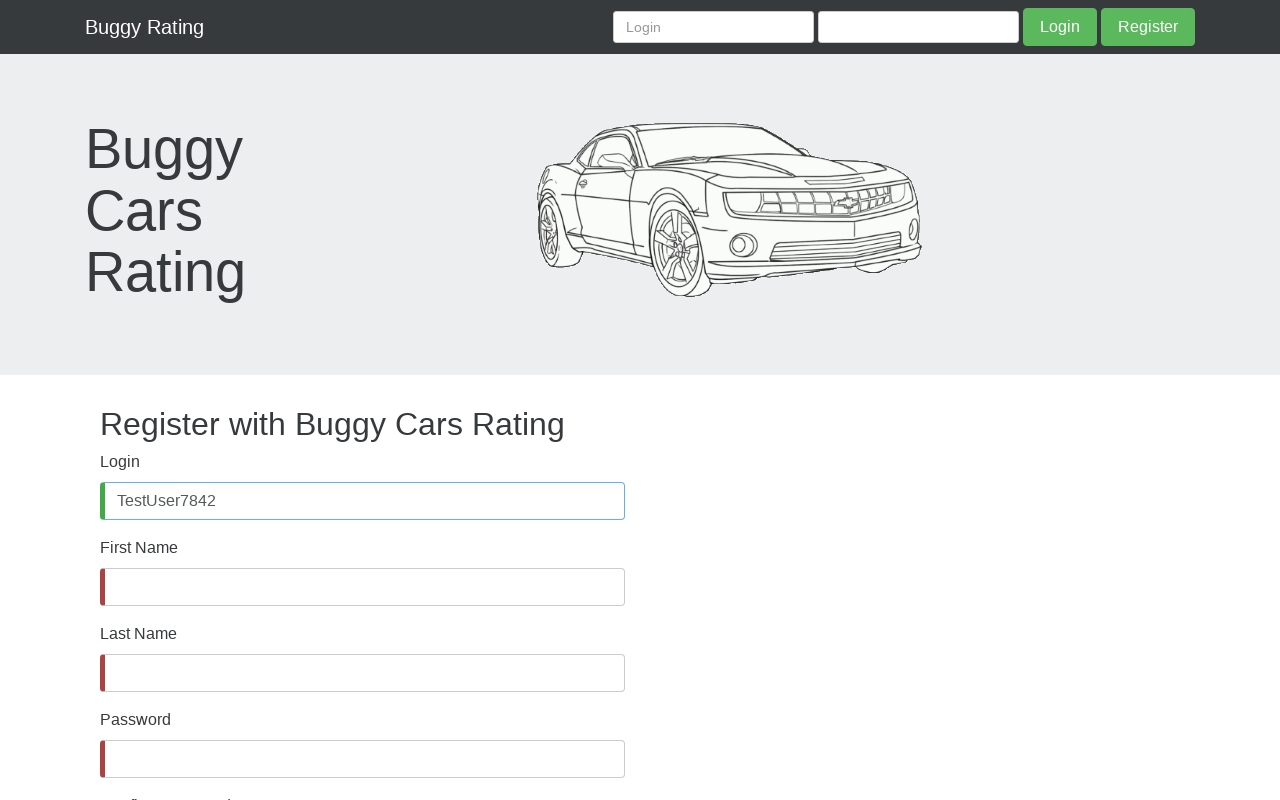

Filled first name field with 'Maria' on #firstName
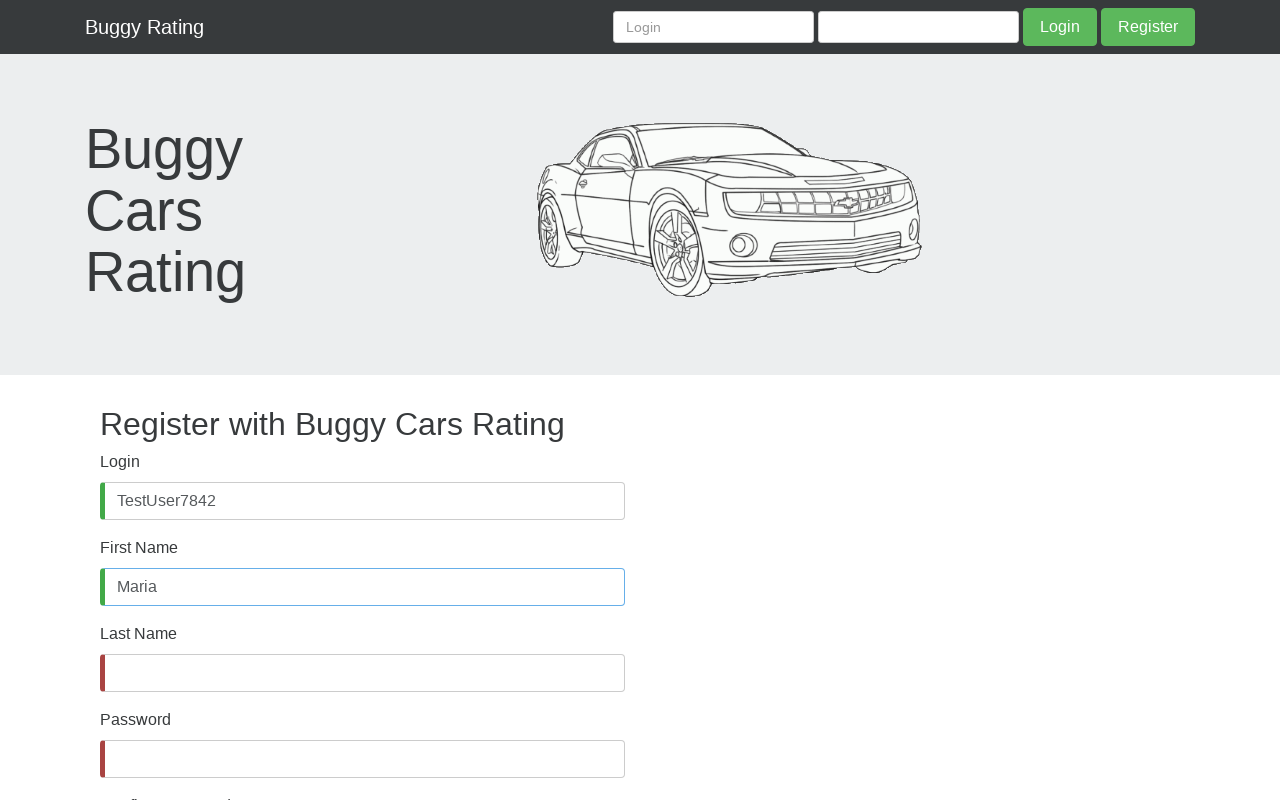

Filled last name field with 'Gonzalez' on #lastName
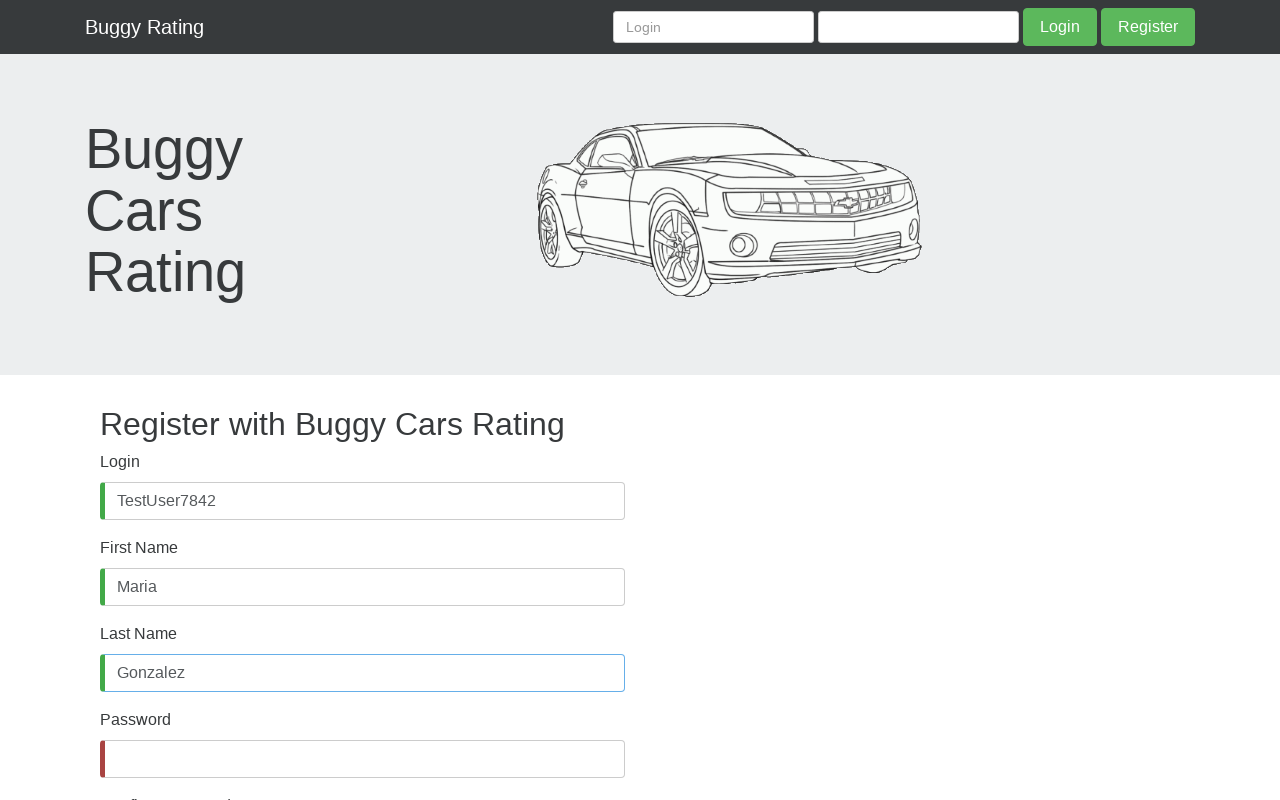

Filled password field with 'SecurePass456!' on #password
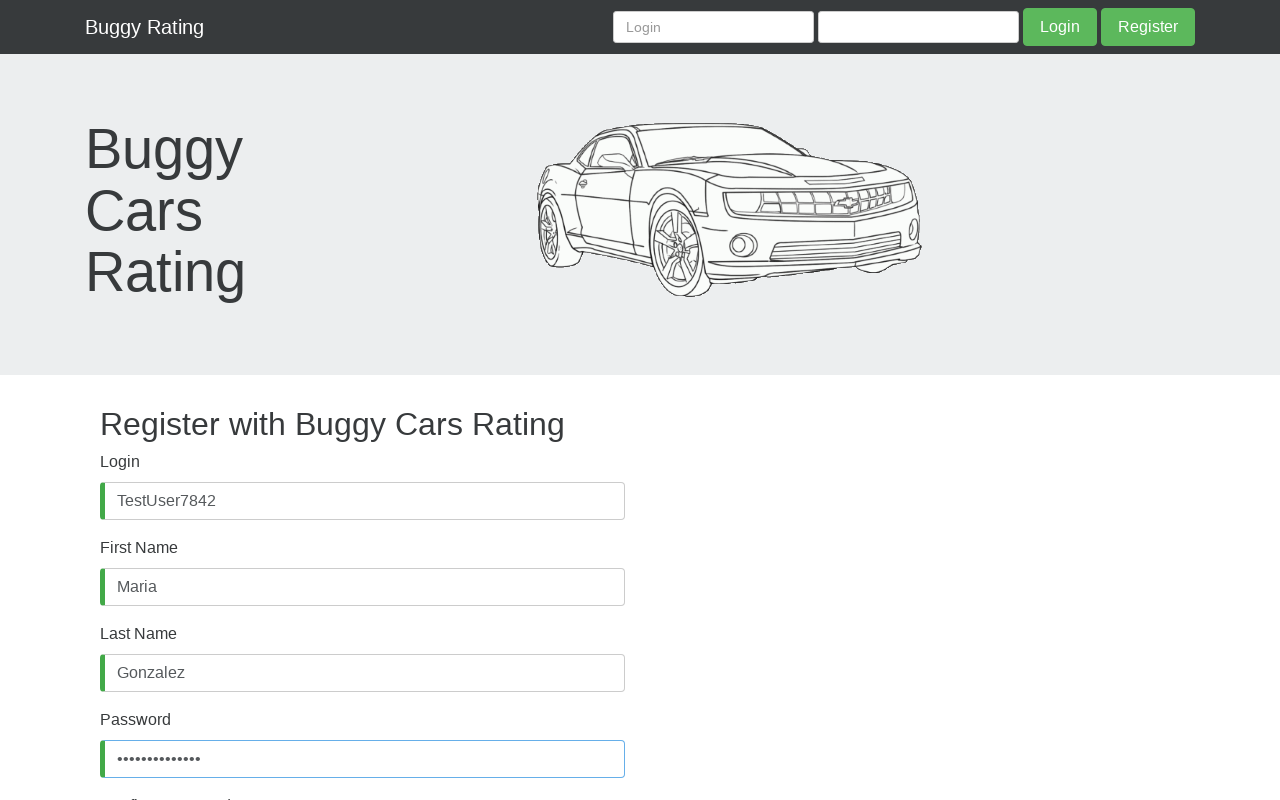

Filled confirm password field with 'SecurePass456!' on #confirmPassword
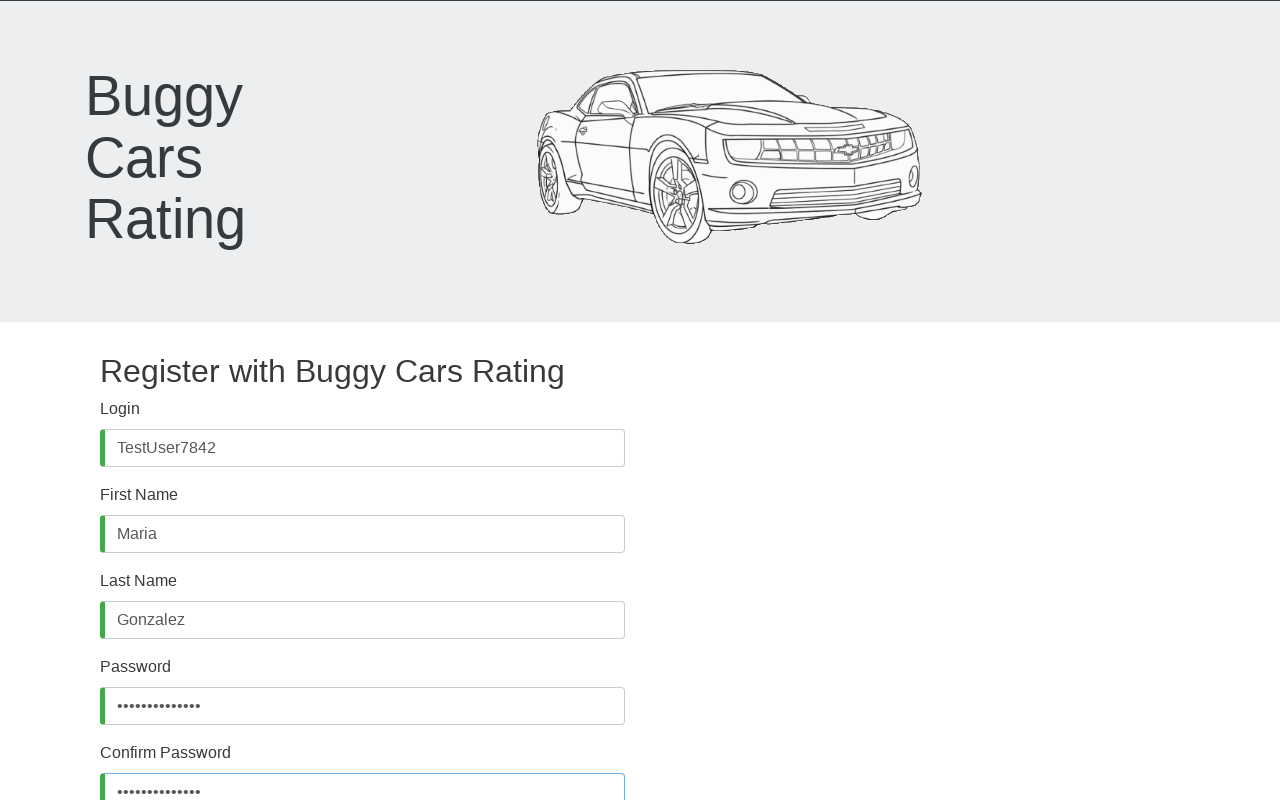

Waited 1000ms for button state to update
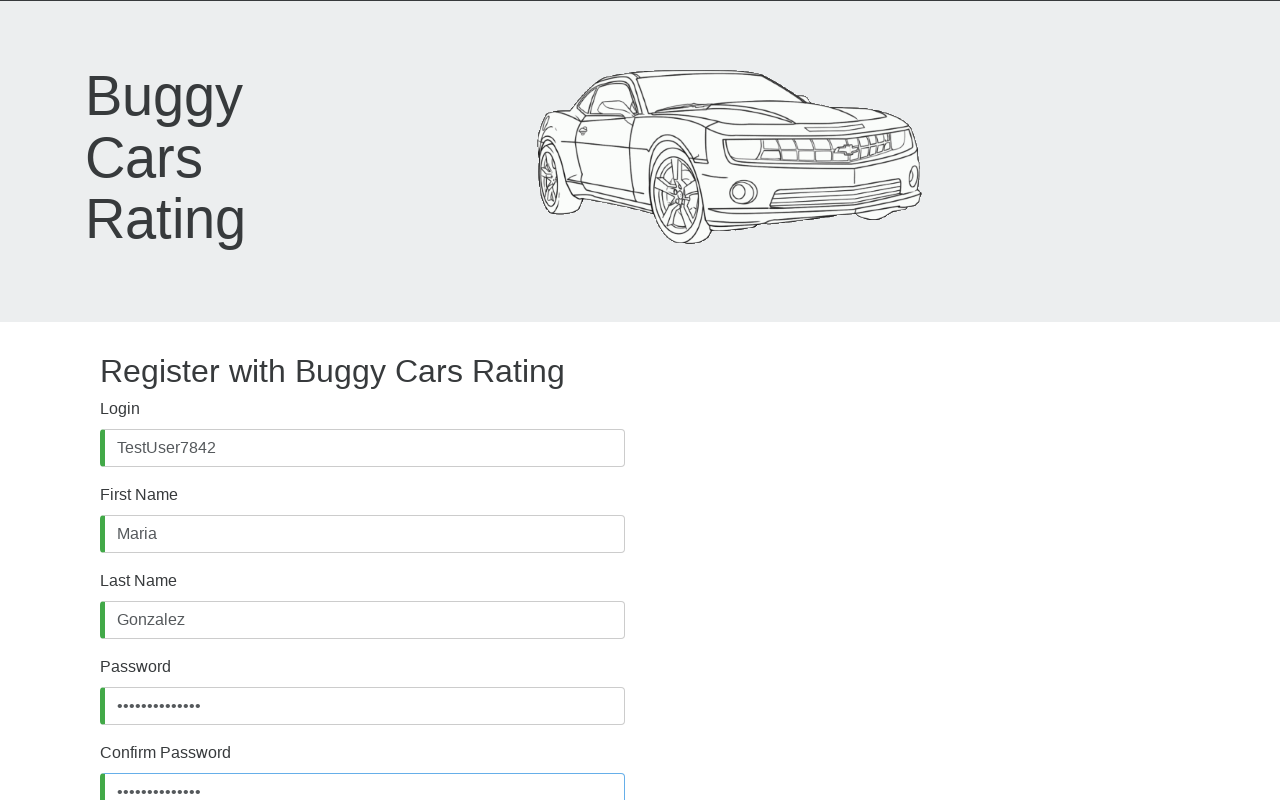

Verified that Register button is now enabled after filling all required fields
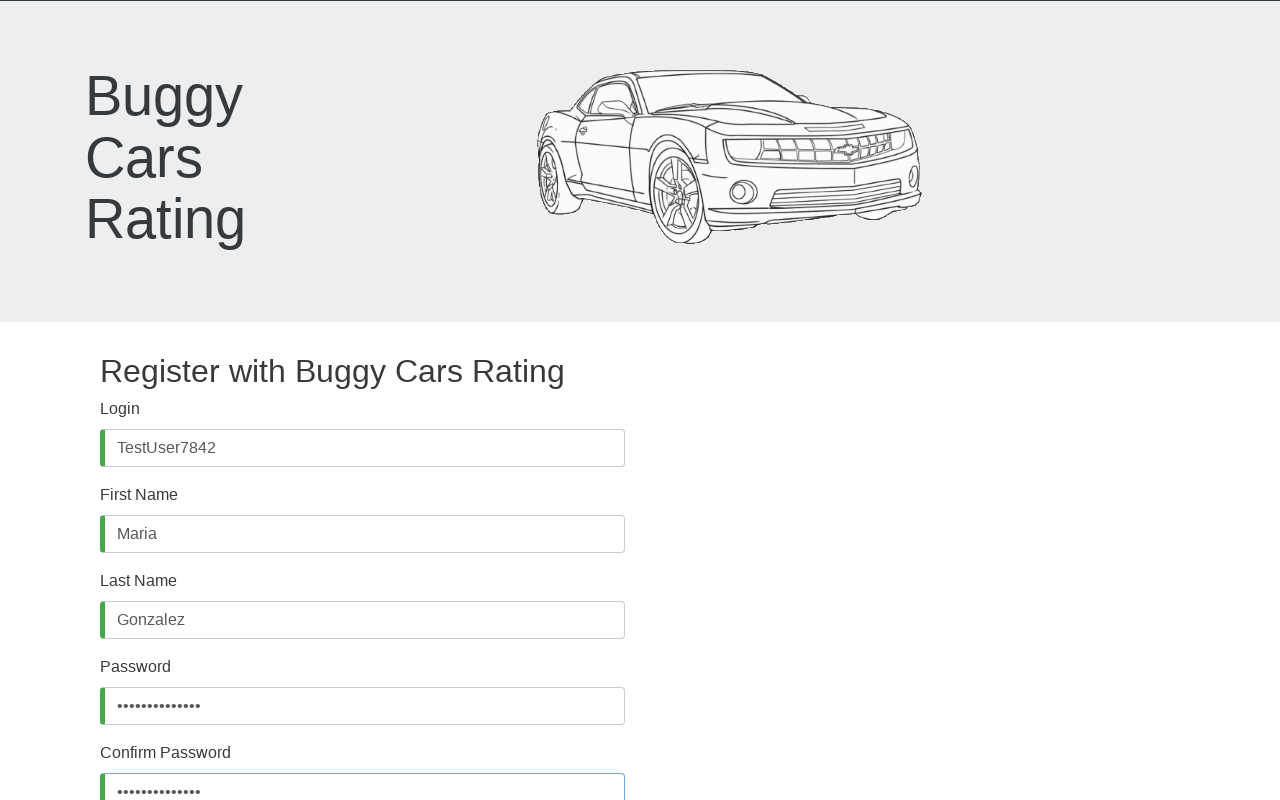

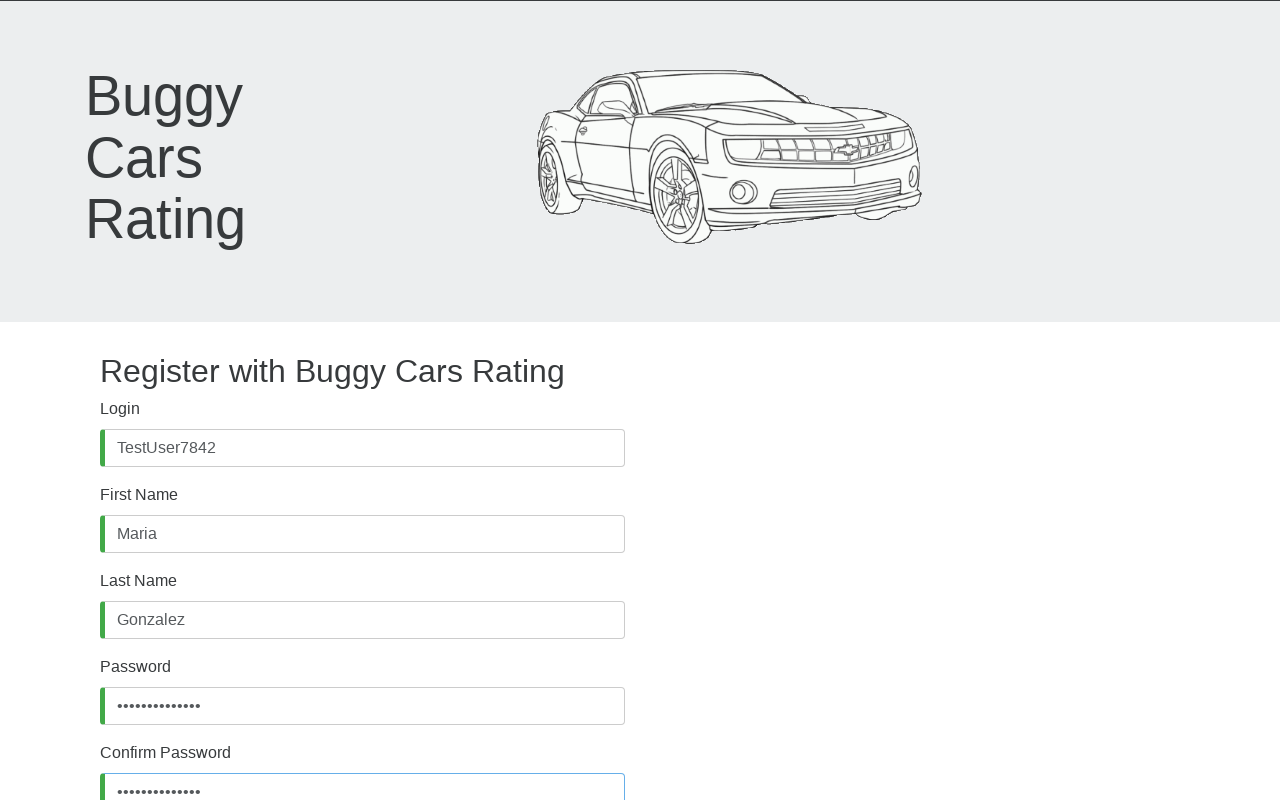